Tests JavaScript Alert functionality by clicking a button to trigger an alert, accepting it, and verifying the result message.

Starting URL: https://automationfc.github.io/basic-form/index.html

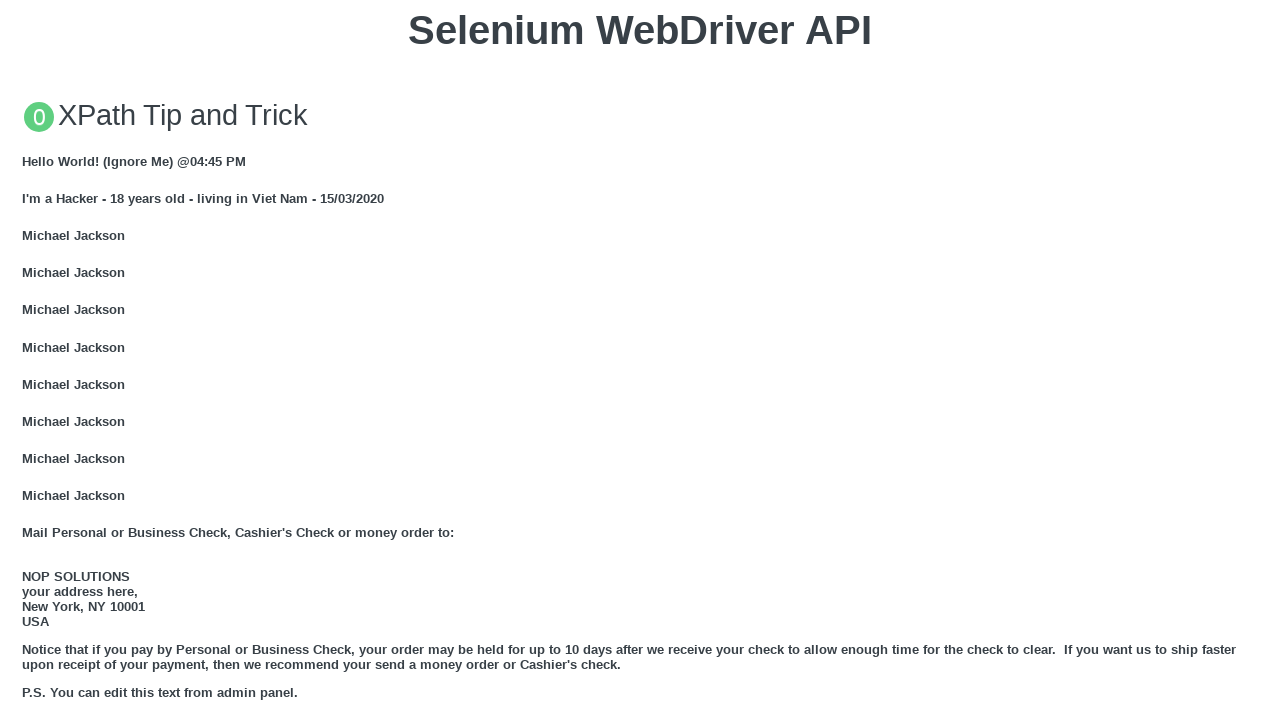

Clicked button to trigger JavaScript Alert at (640, 360) on xpath=//button[text()='Click for JS Alert']
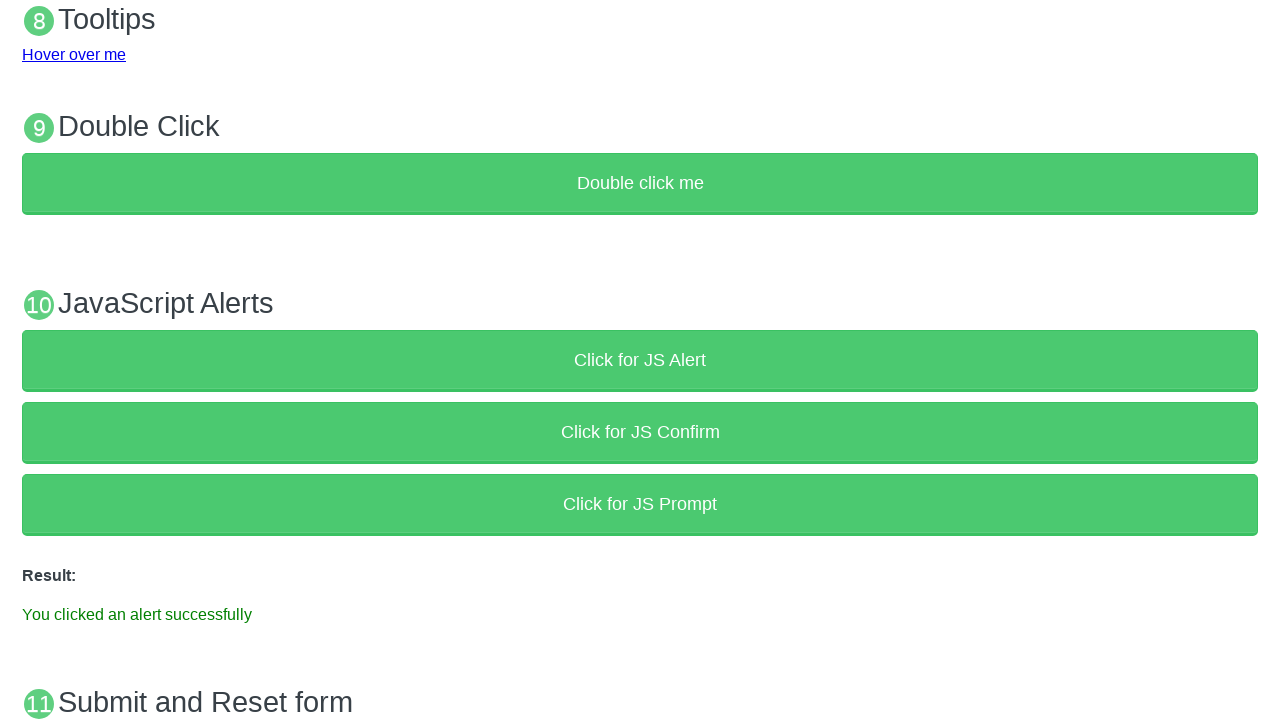

Set up dialog handler to accept alert
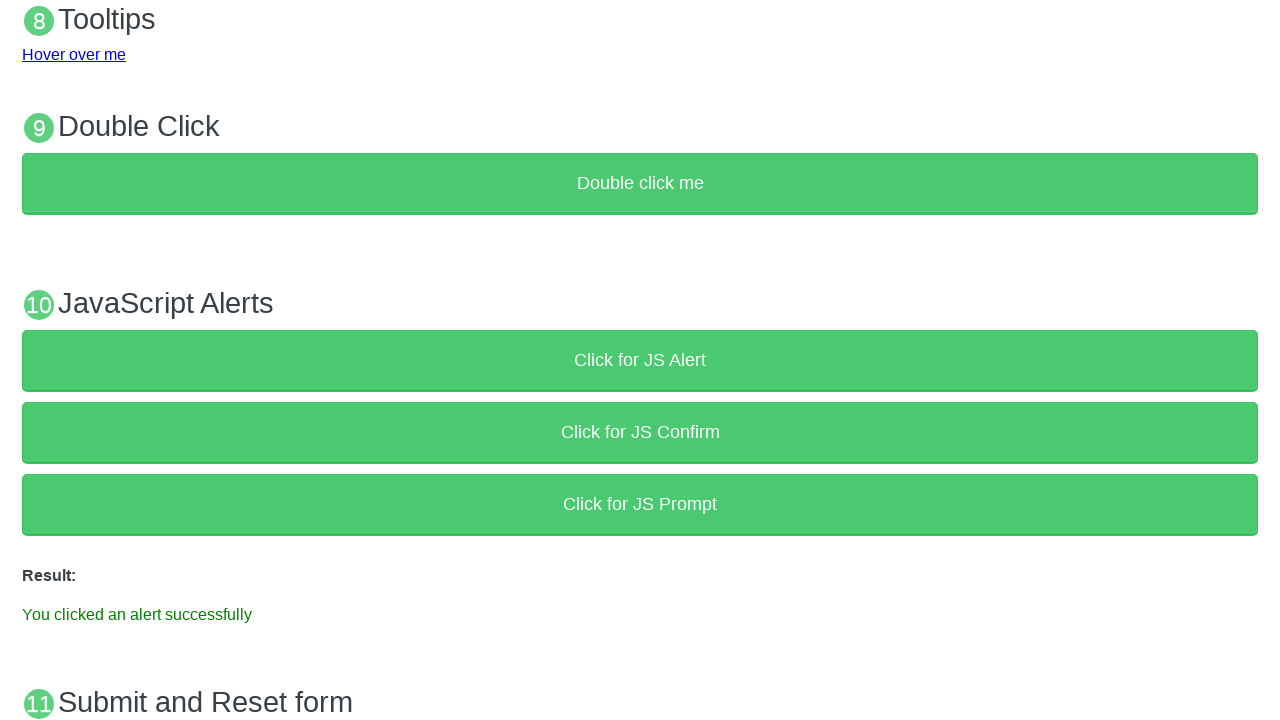

Alert was accepted and result message appeared
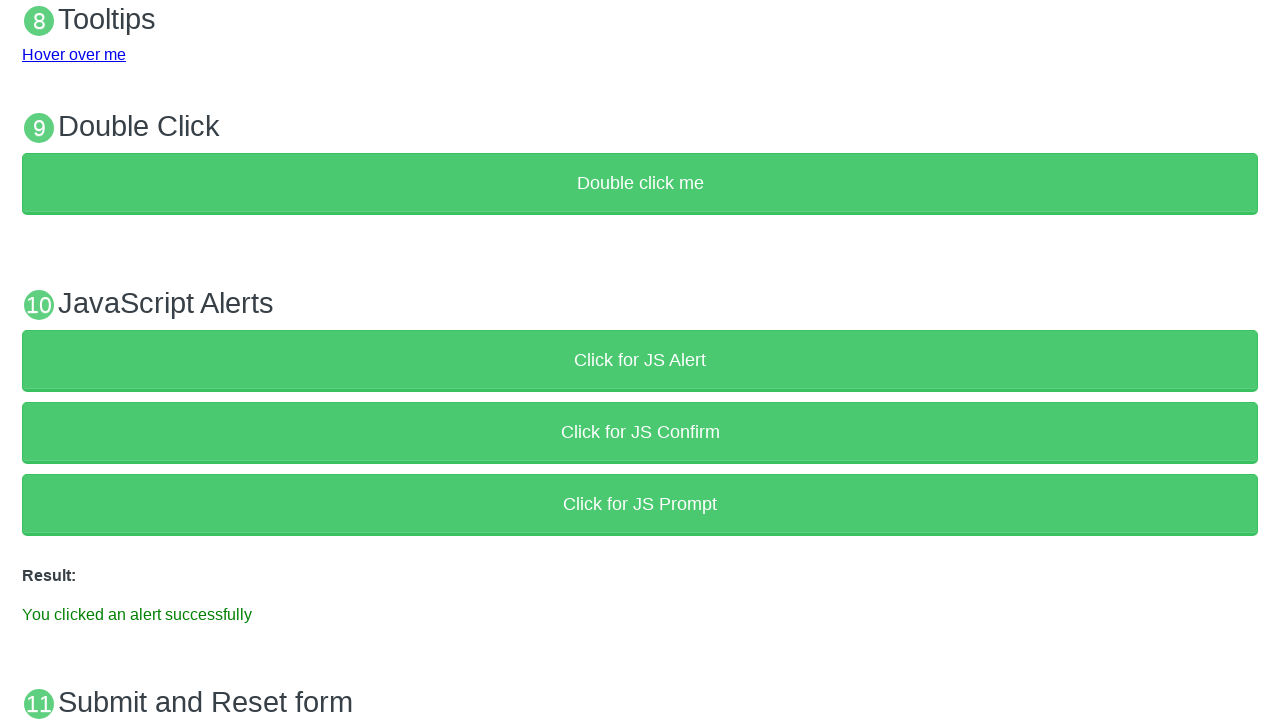

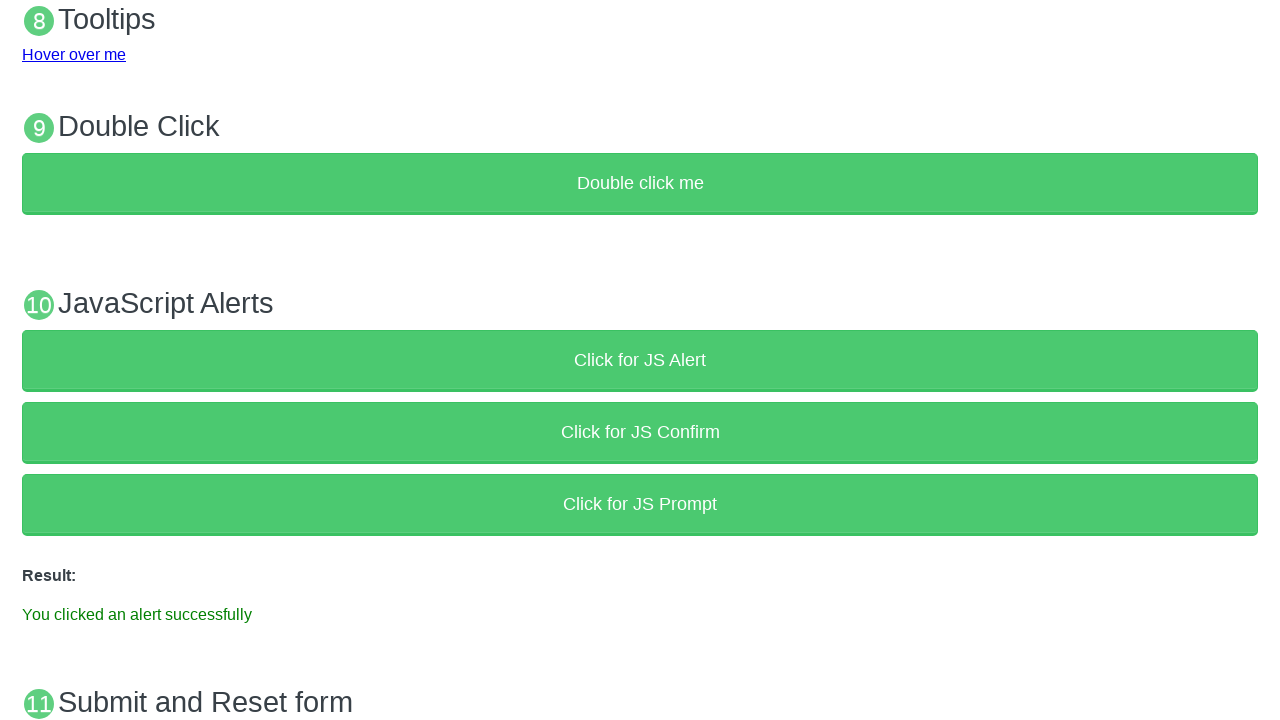